Navigates to OrangeHRM page and verifies the page title

Starting URL: https://opensource-demo.orangehrmlive.com/web/index.php/auth/login

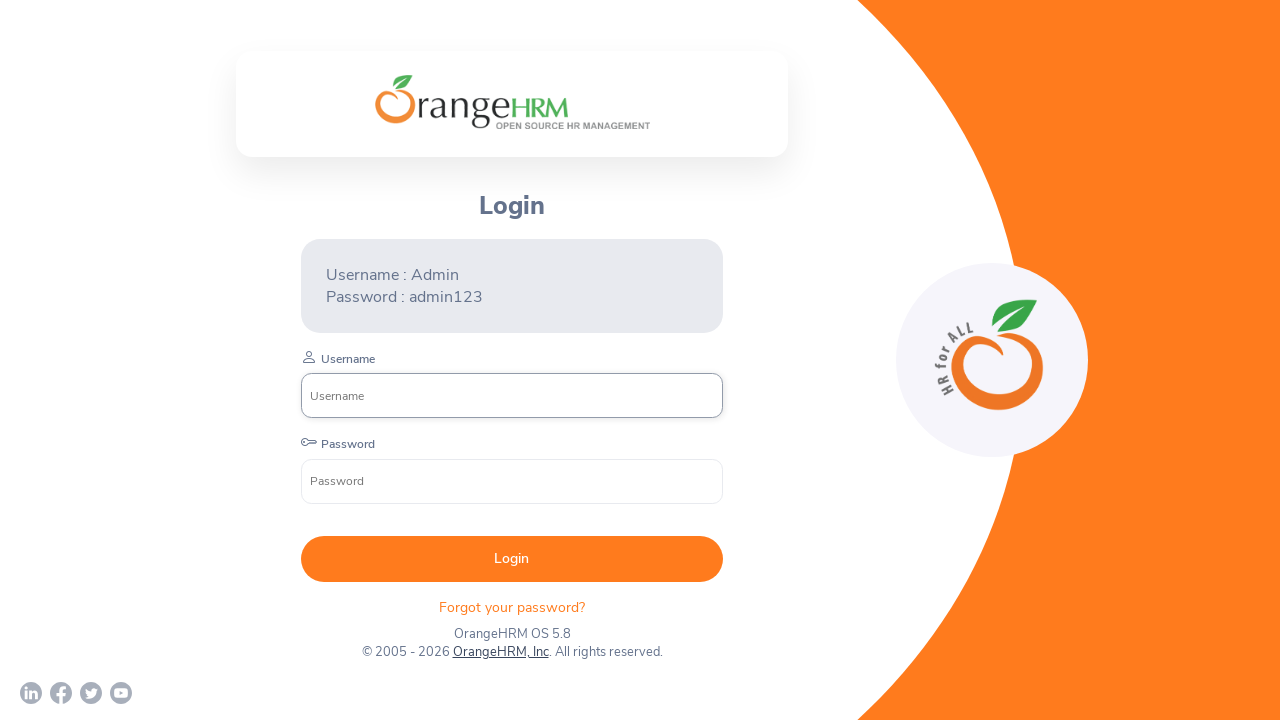

Navigated to OrangeHRM login page
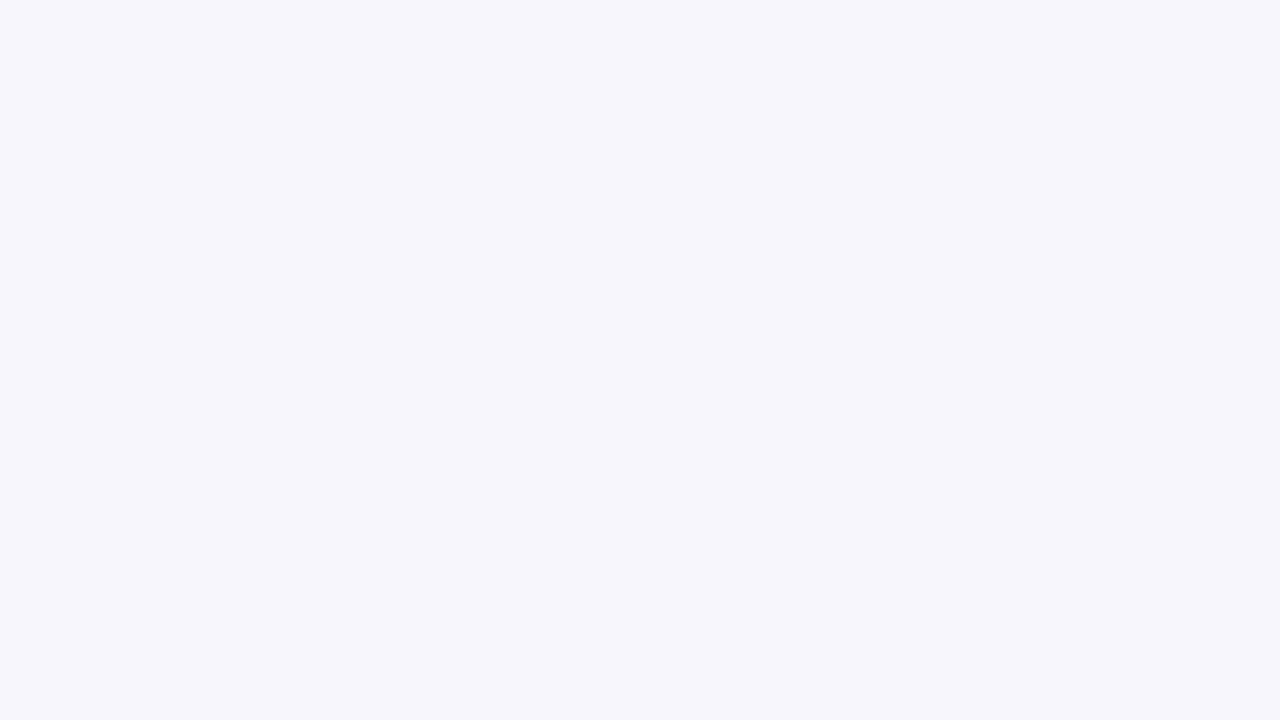

Verified page title is 'OrangeHRM'
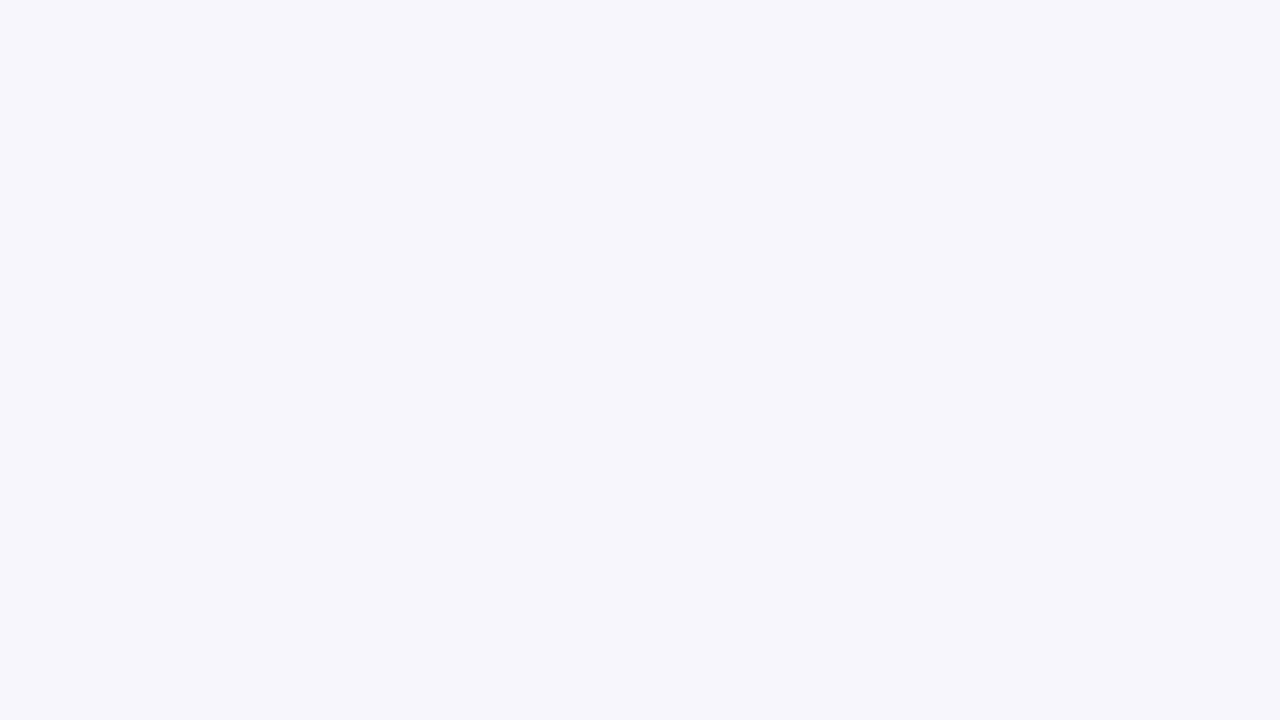

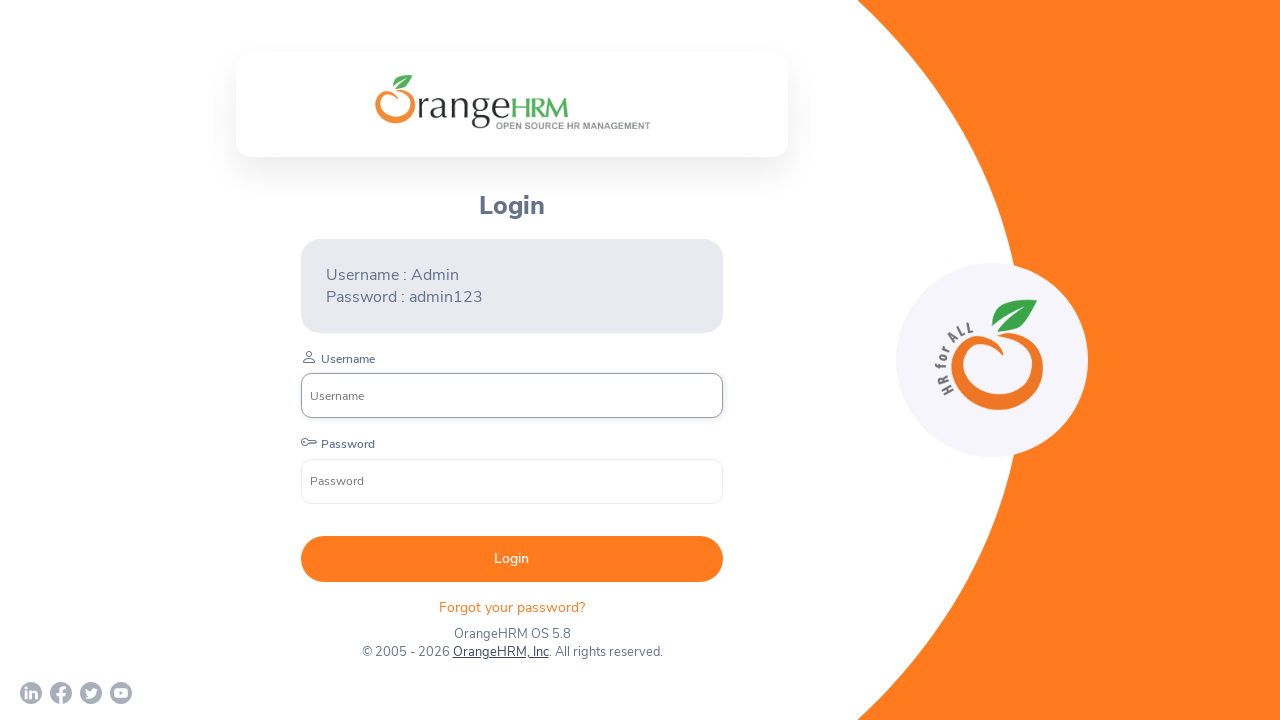